Tests different mouse click interactions (single click, double click, and right click) on an interactive element and verifies the text changes

Starting URL: https://v1.training-support.net/selenium/input-events

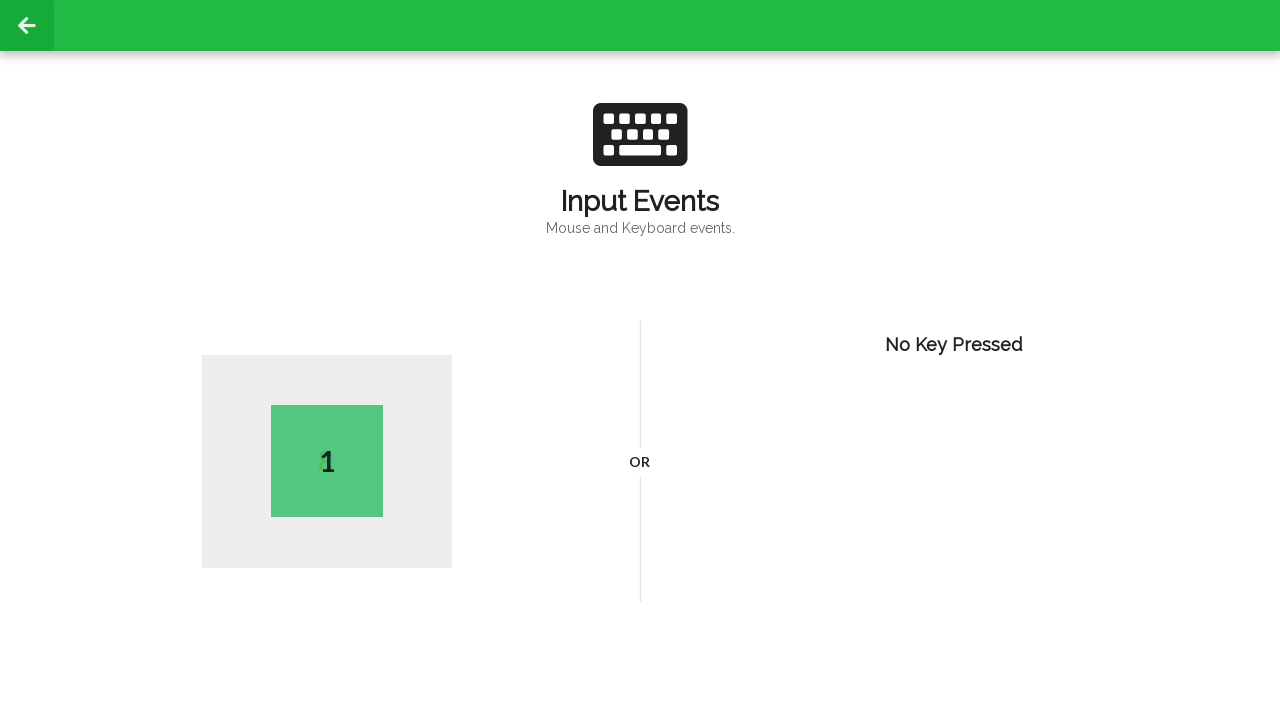

Performed single left click on body at (640, 360) on body
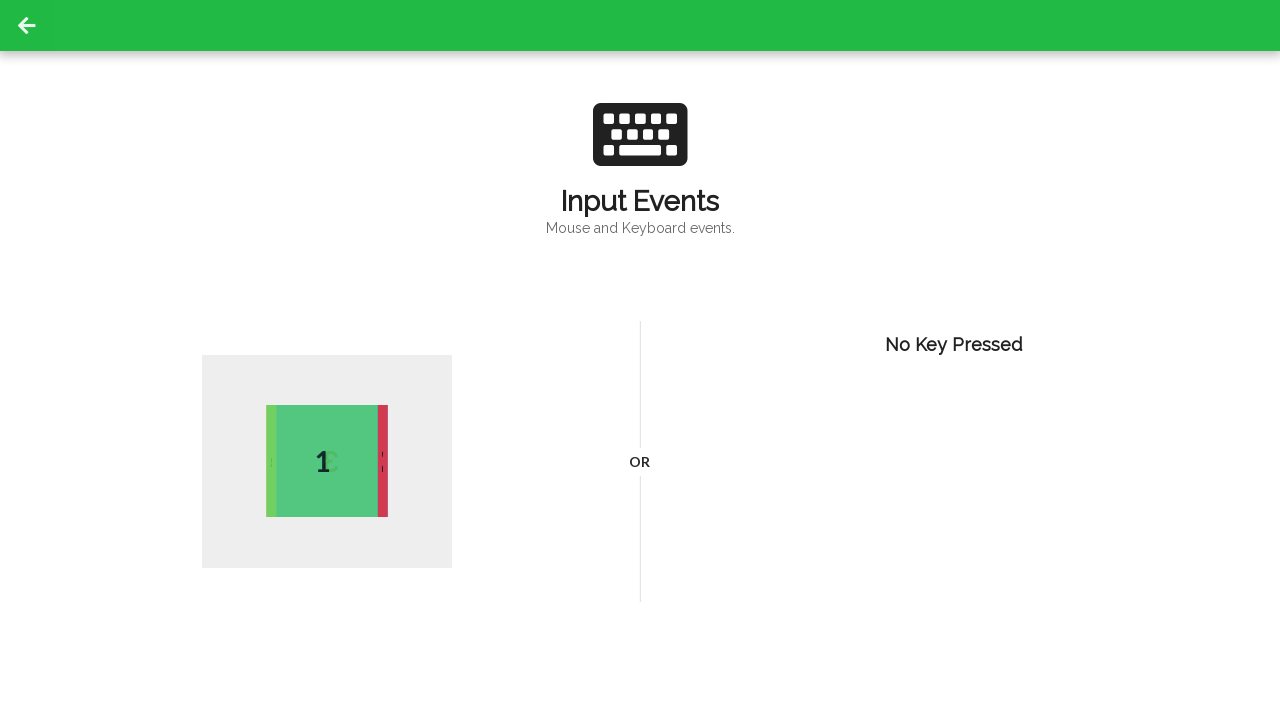

Retrieved text after single click: '2'
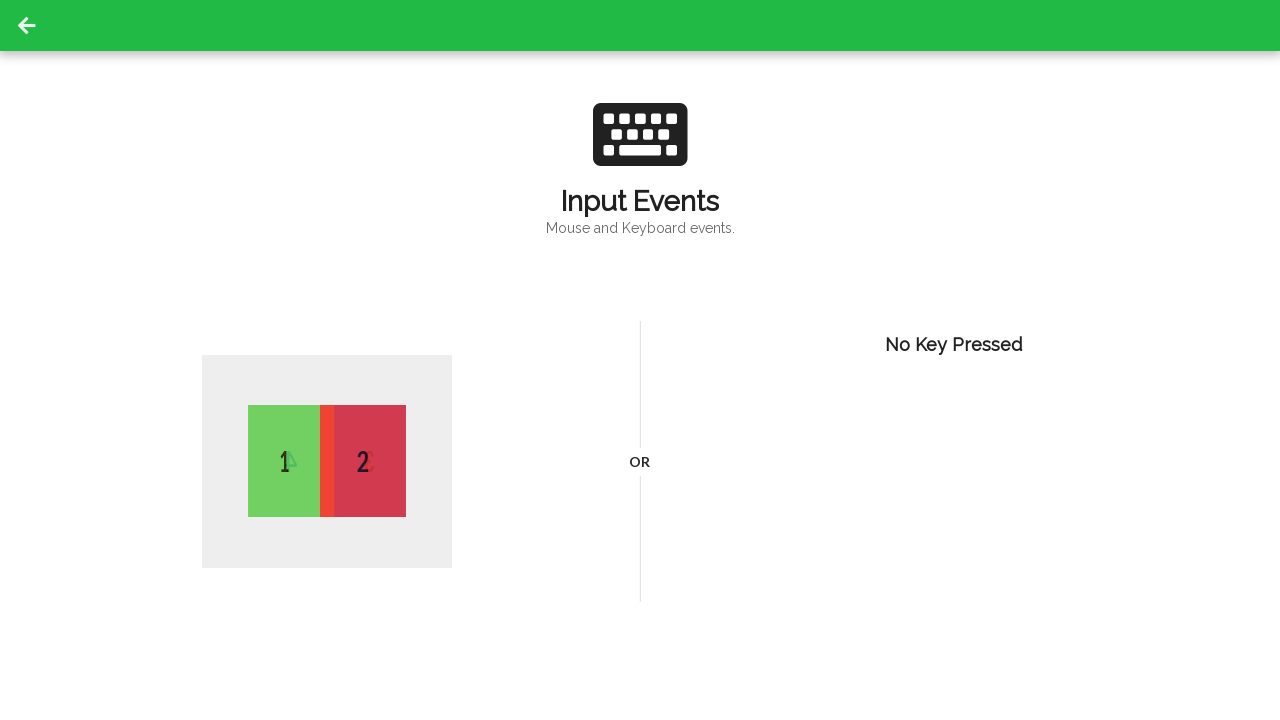

Performed double click on body at (640, 360) on body
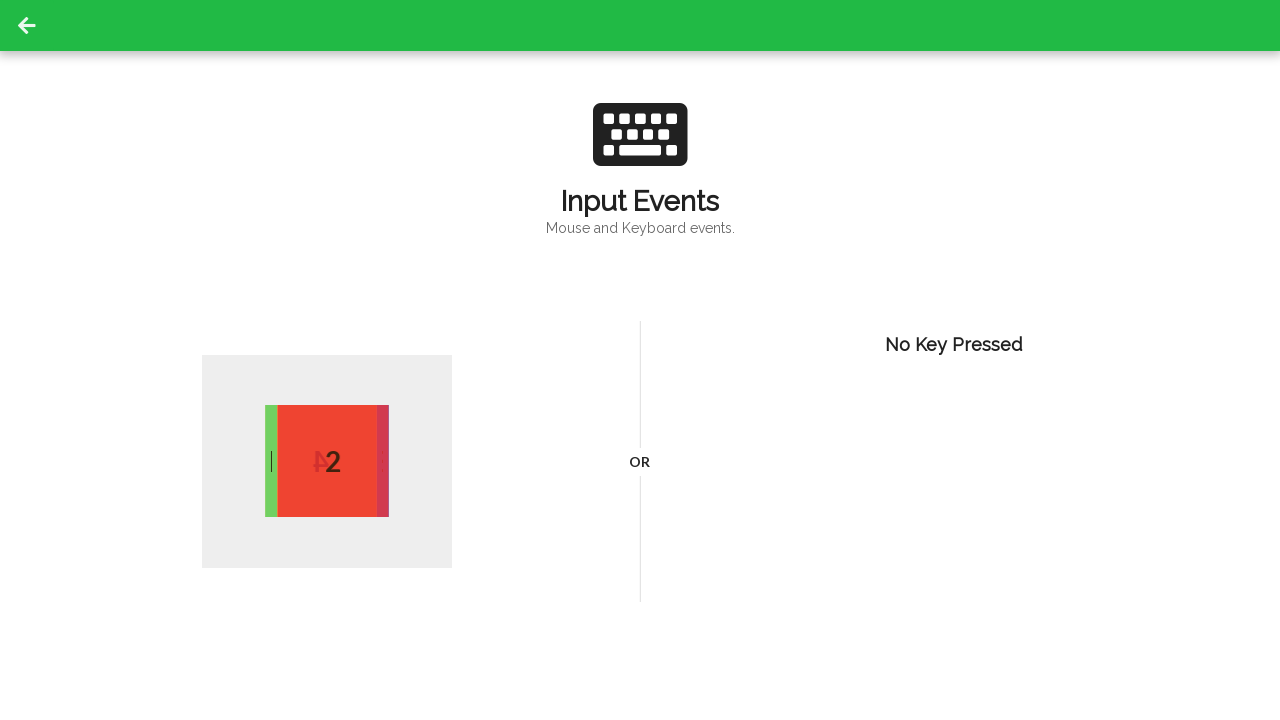

Retrieved text after double click: '4'
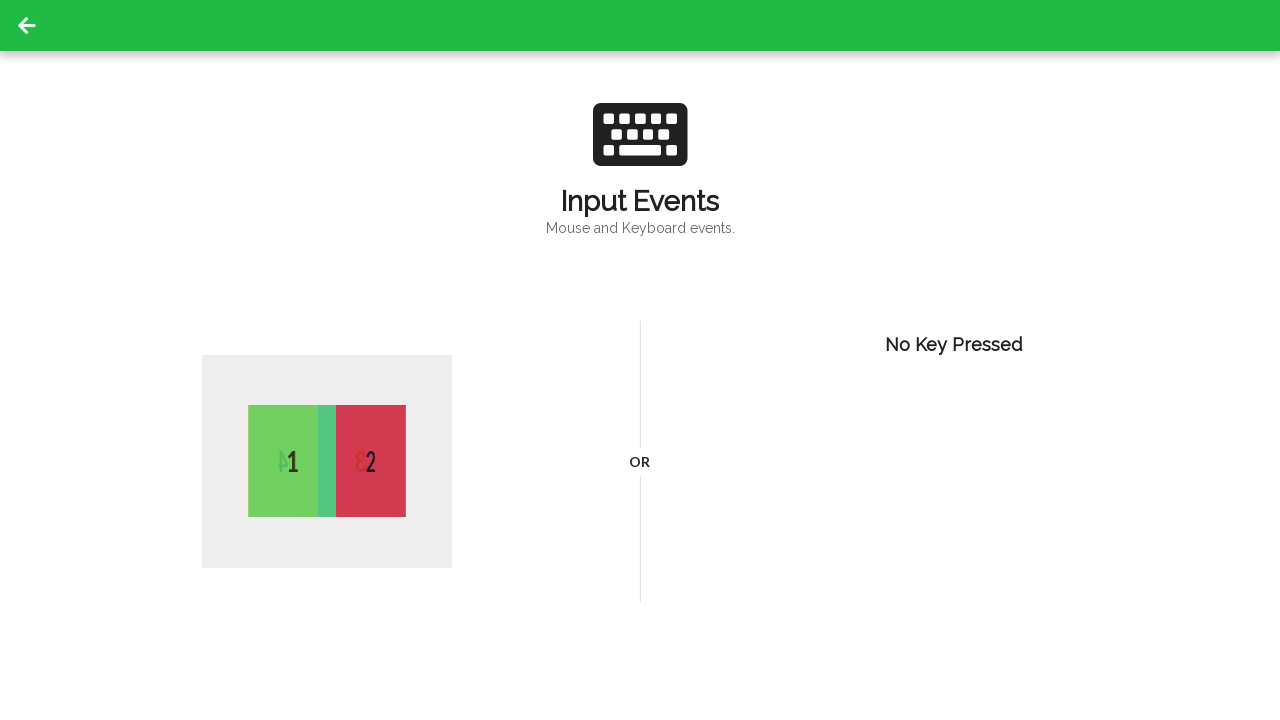

Performed right click (context click) on body at (640, 360) on body
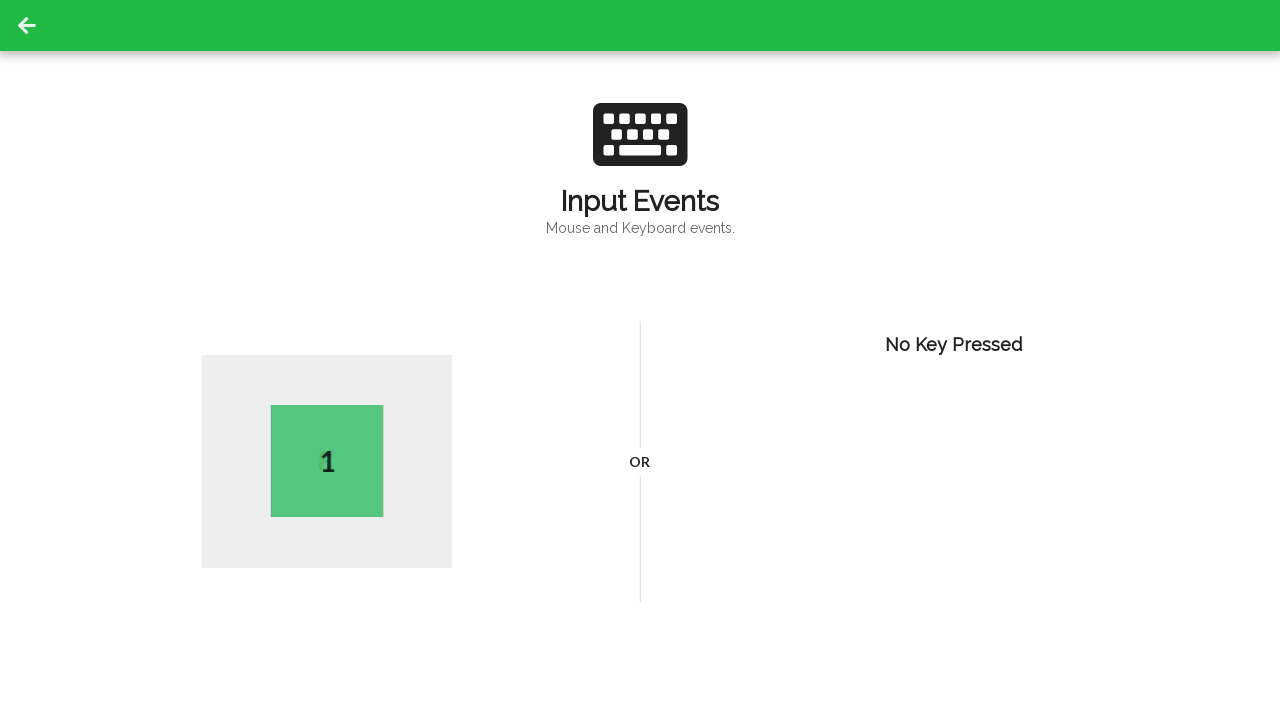

Retrieved text after right click: '4'
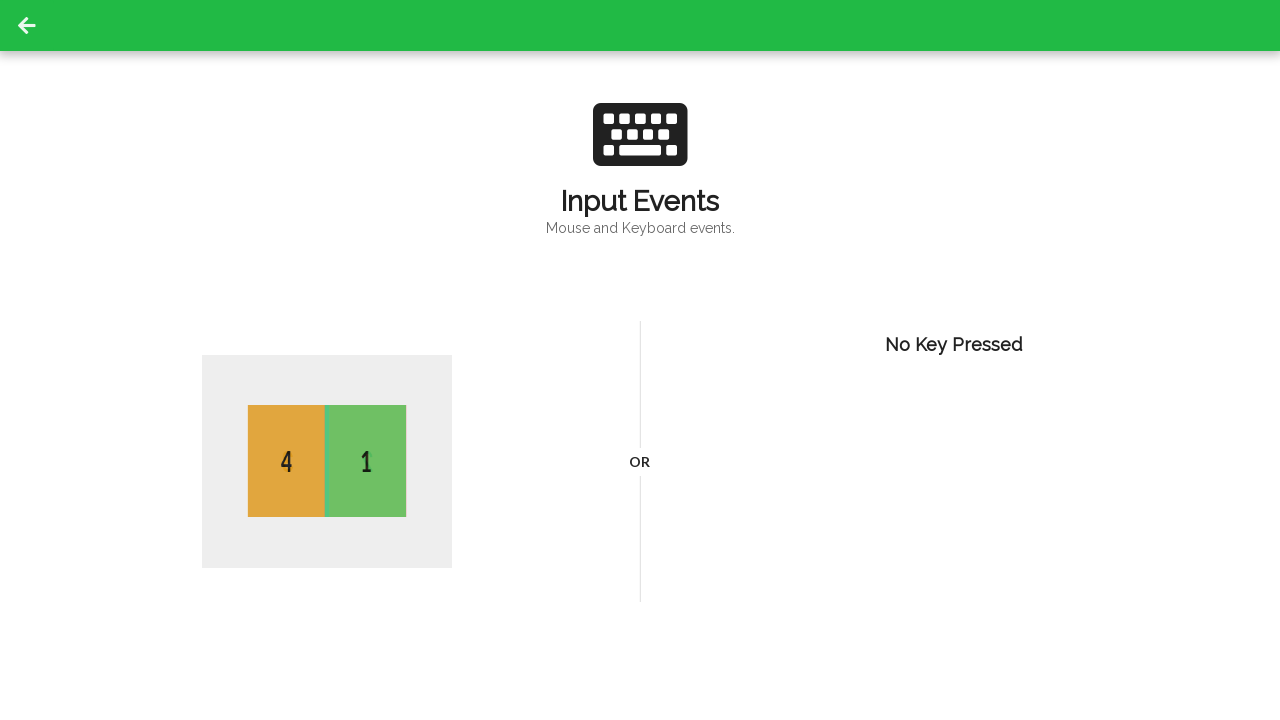

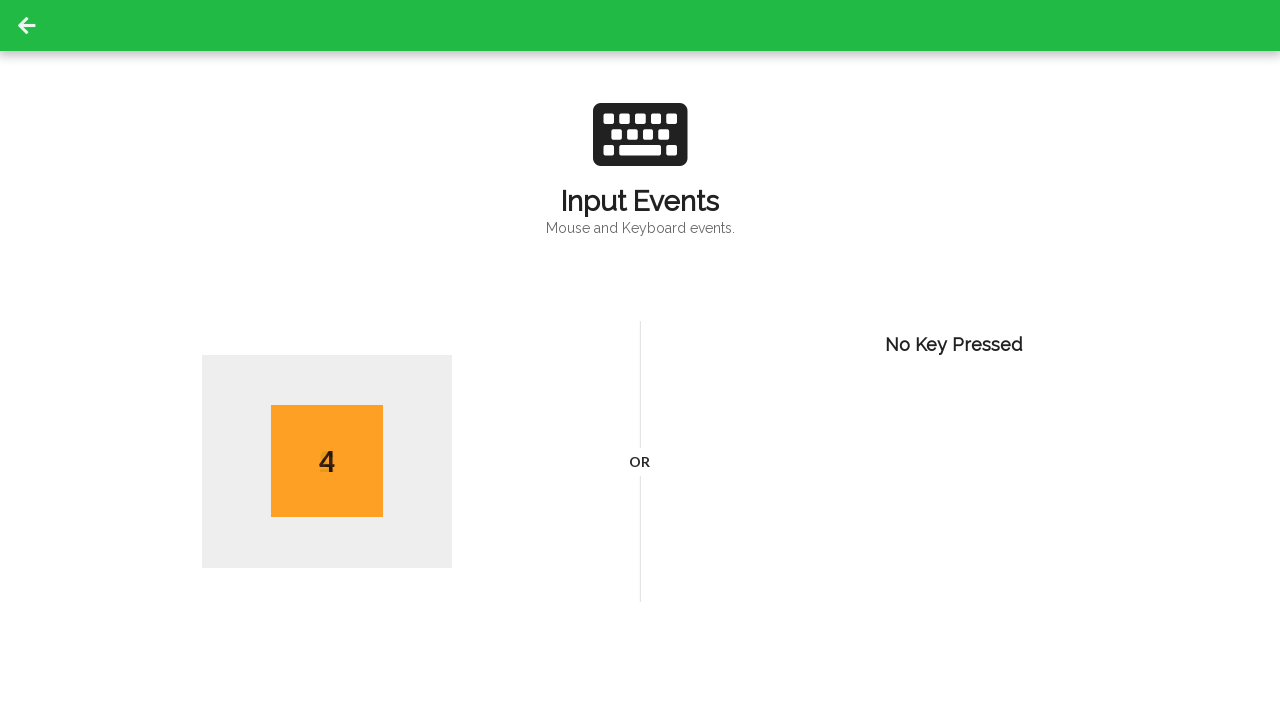